Tests confirmation popup by clicking a button and accepting the confirmation dialog, then verifying the result message

Starting URL: https://kristinek.github.io/site/examples/alerts_popups

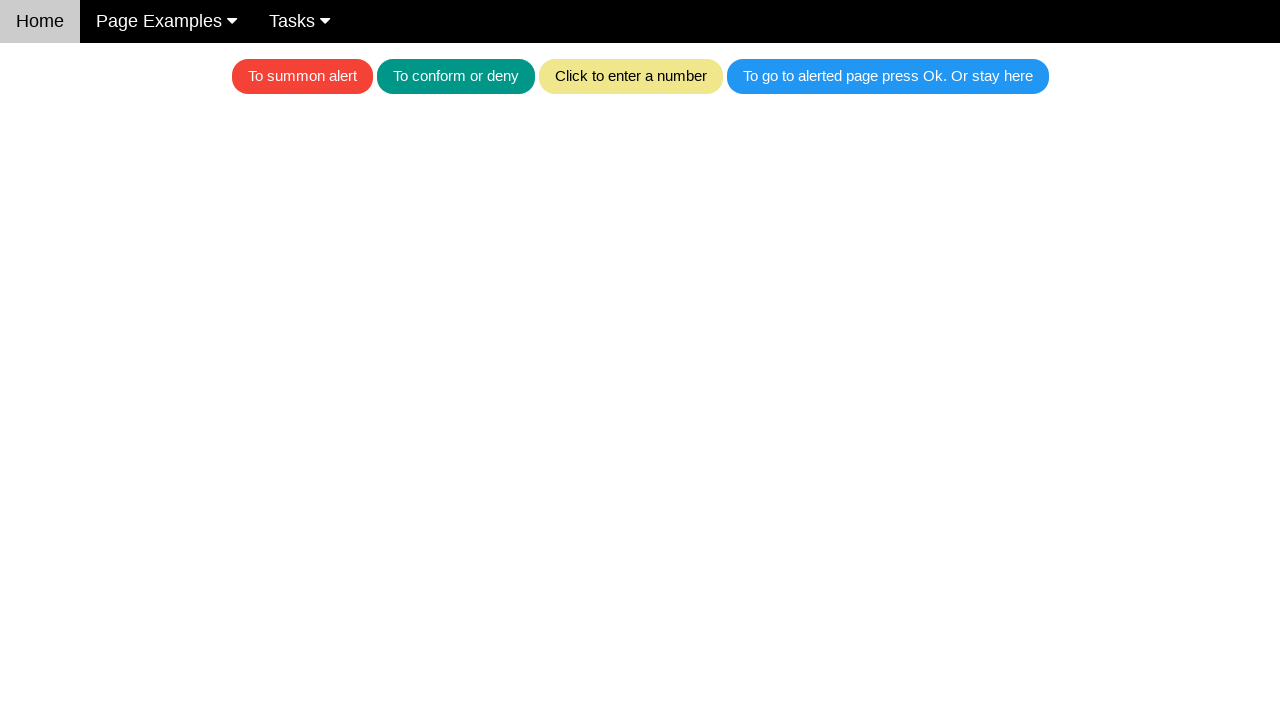

Set up dialog handler to accept confirmation dialogs
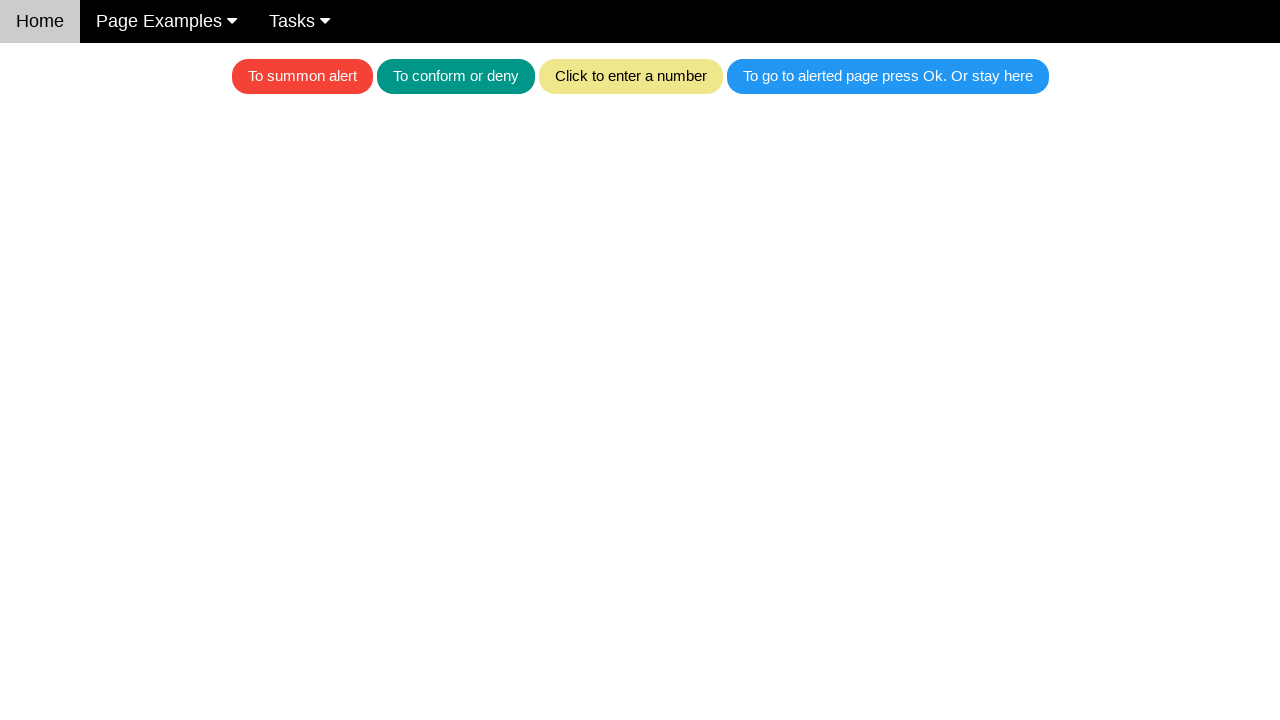

Clicked teal button to trigger confirmation popup at (456, 76) on .w3-teal
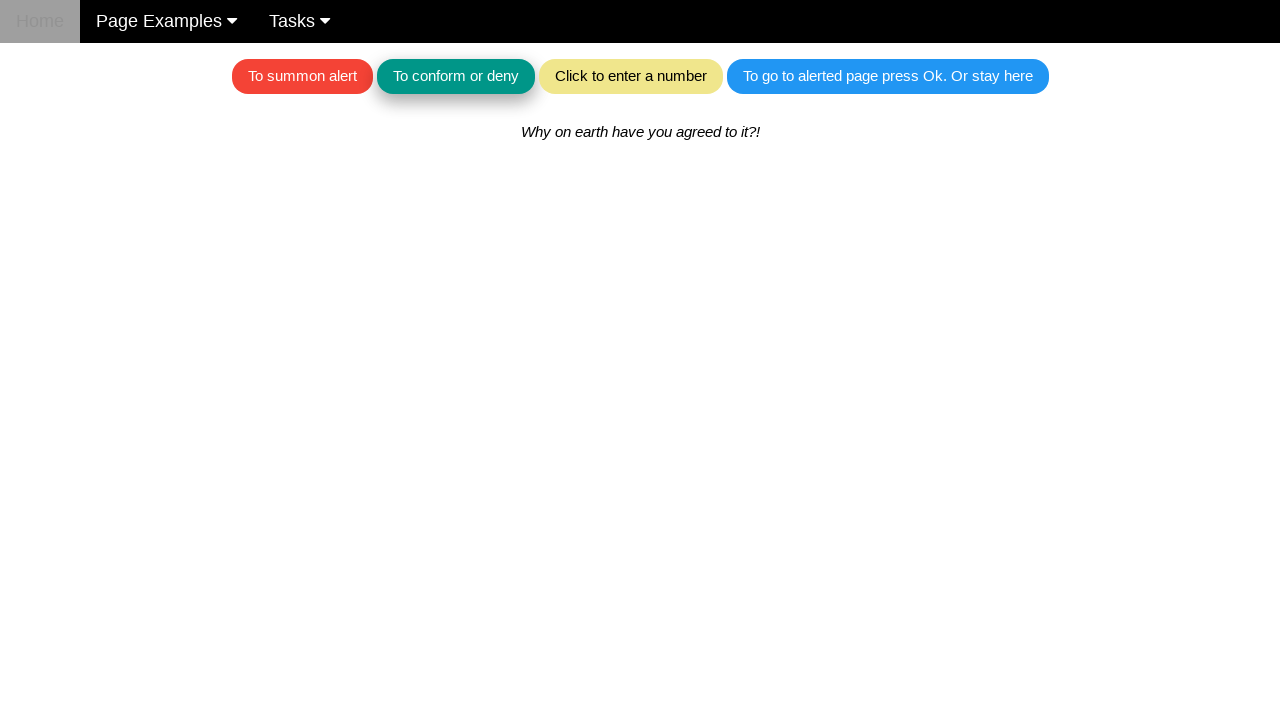

Result message appeared after accepting confirmation dialog
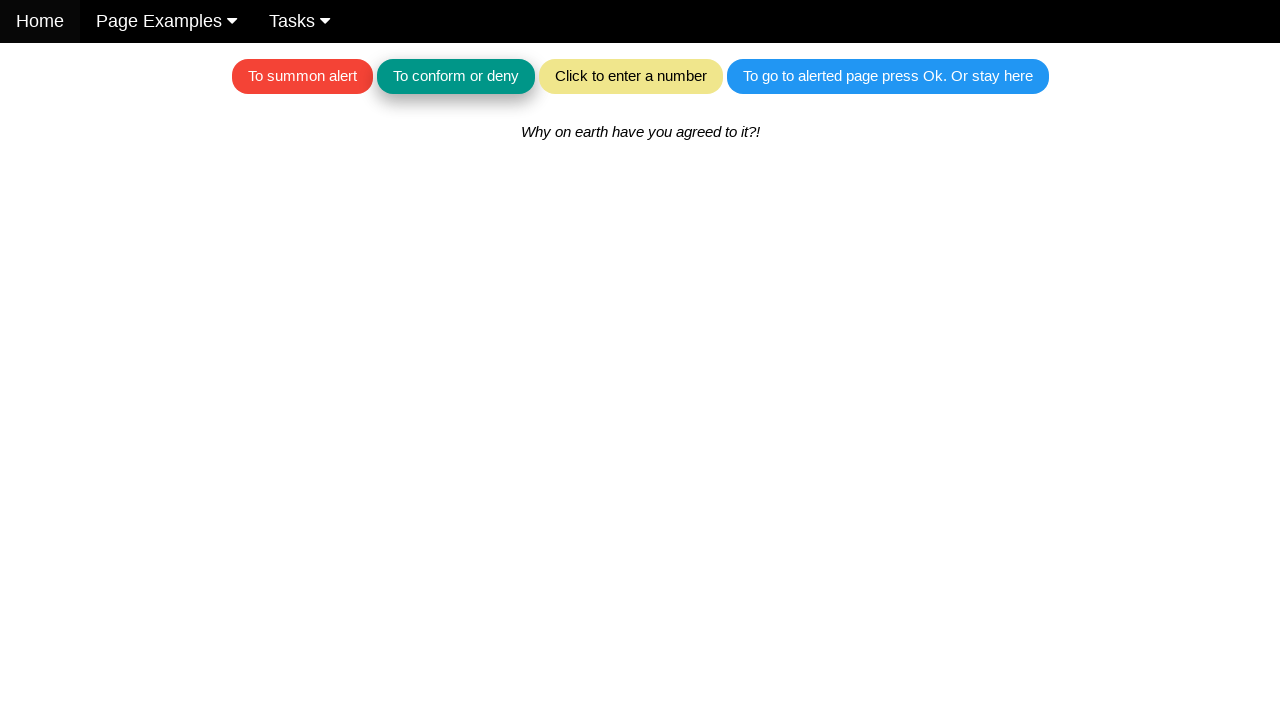

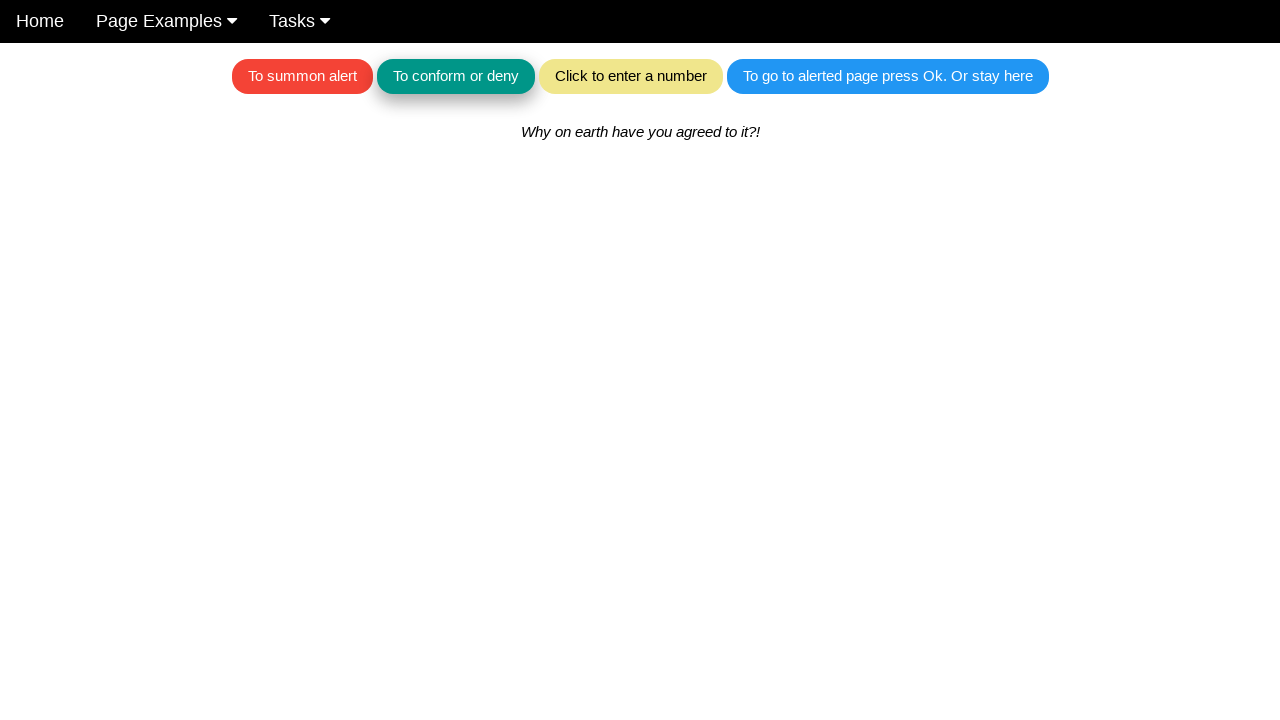